Navigates to the WKYC news website and waits for the page to load completely.

Starting URL: http://www.wkyc.com/

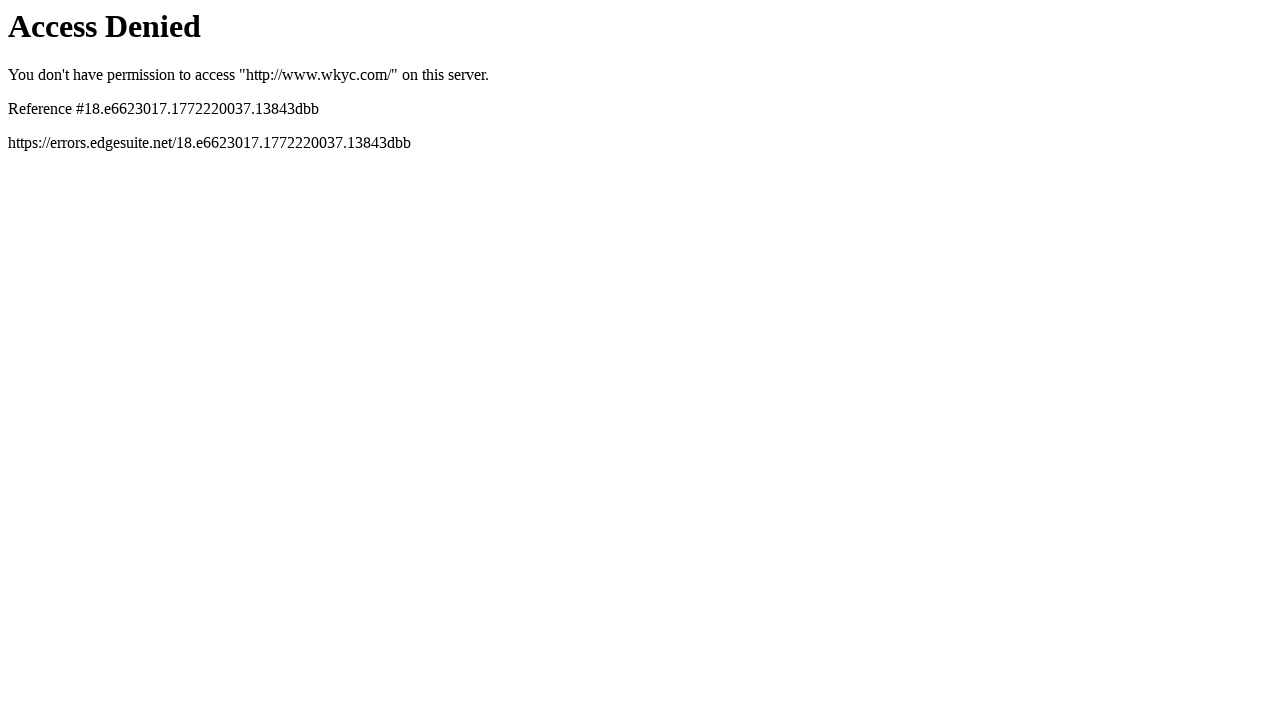

Navigated to WKYC news website
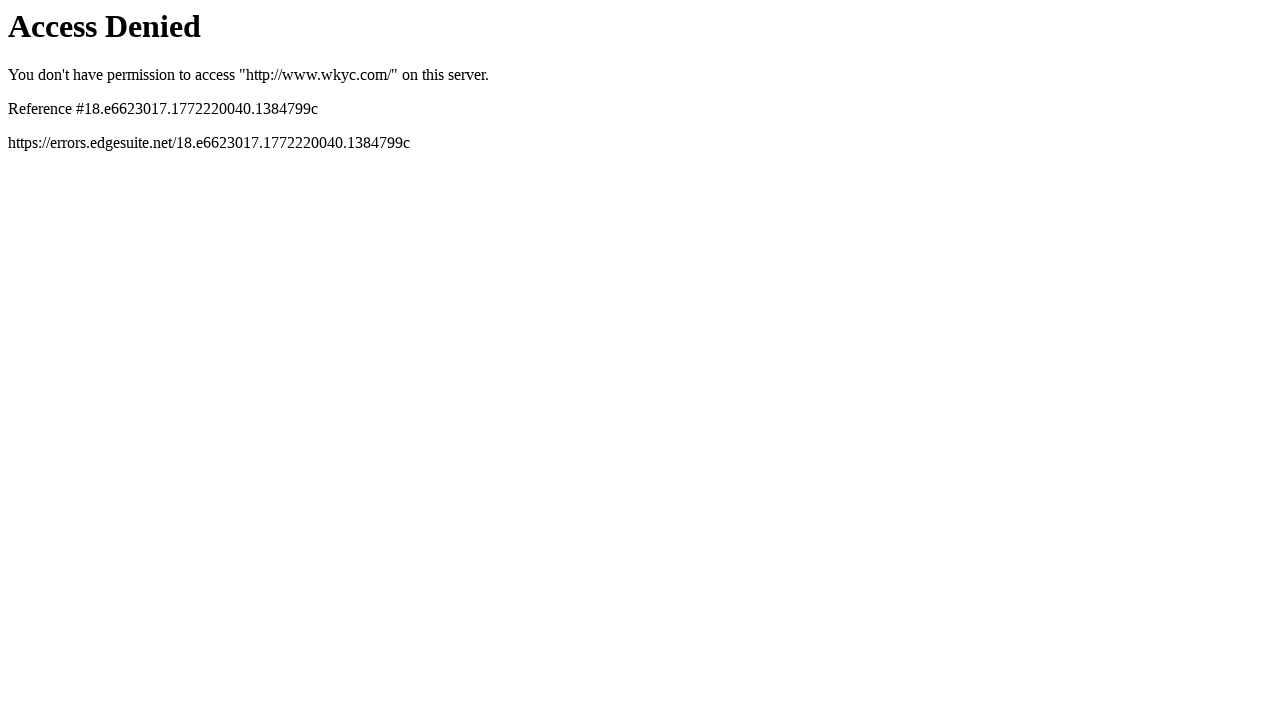

Page DOM content fully loaded
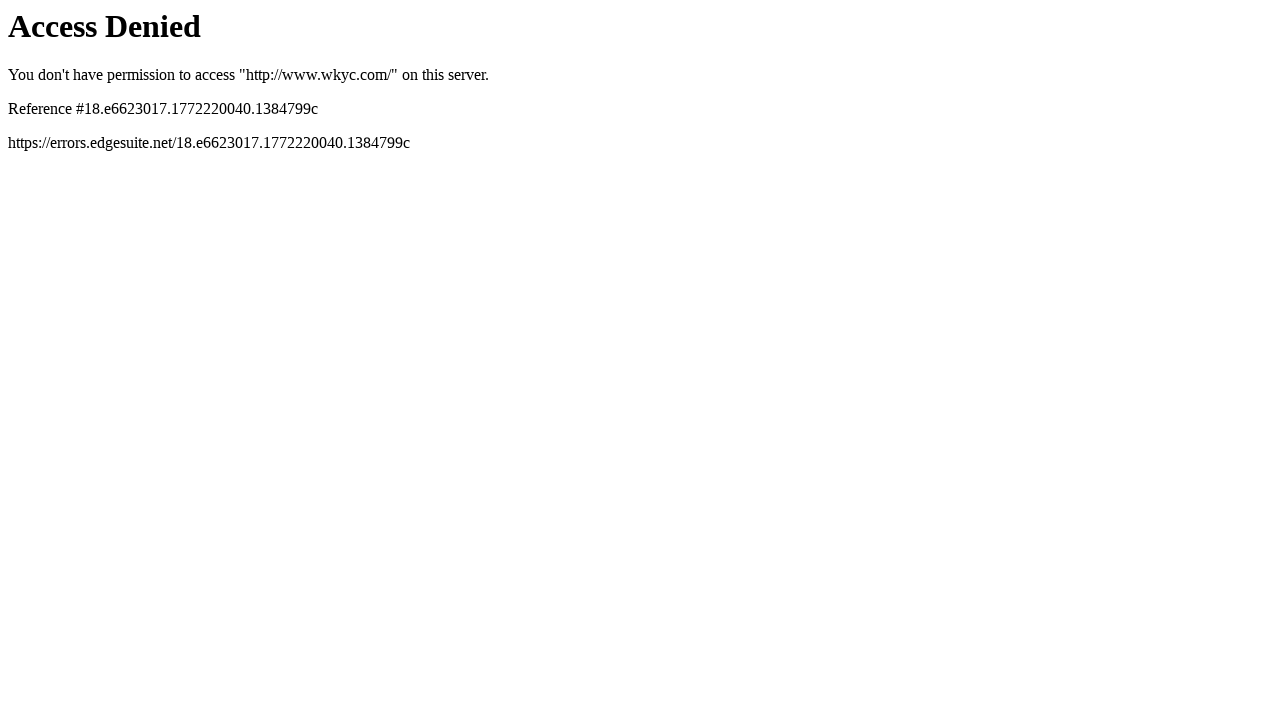

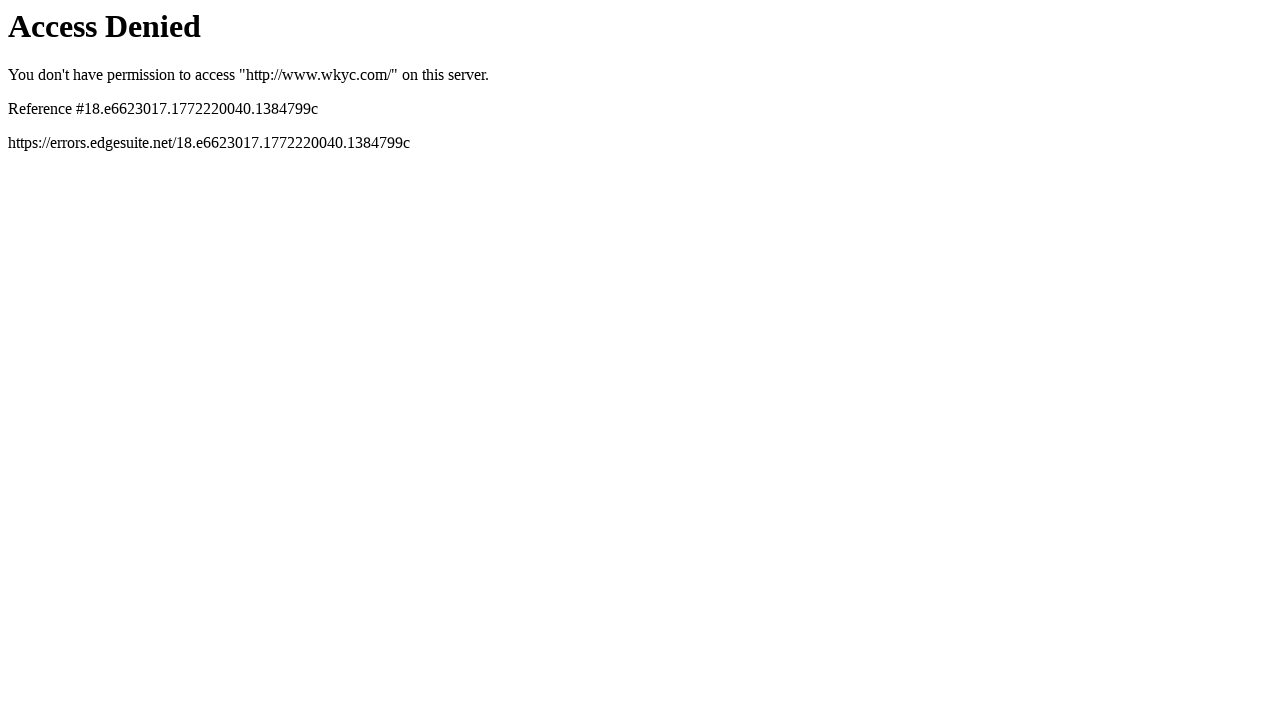